Opens the main page of chitai-gorod.ru bookstore and verifies that the page title is not empty

Starting URL: https://www.chitai-gorod.ru/

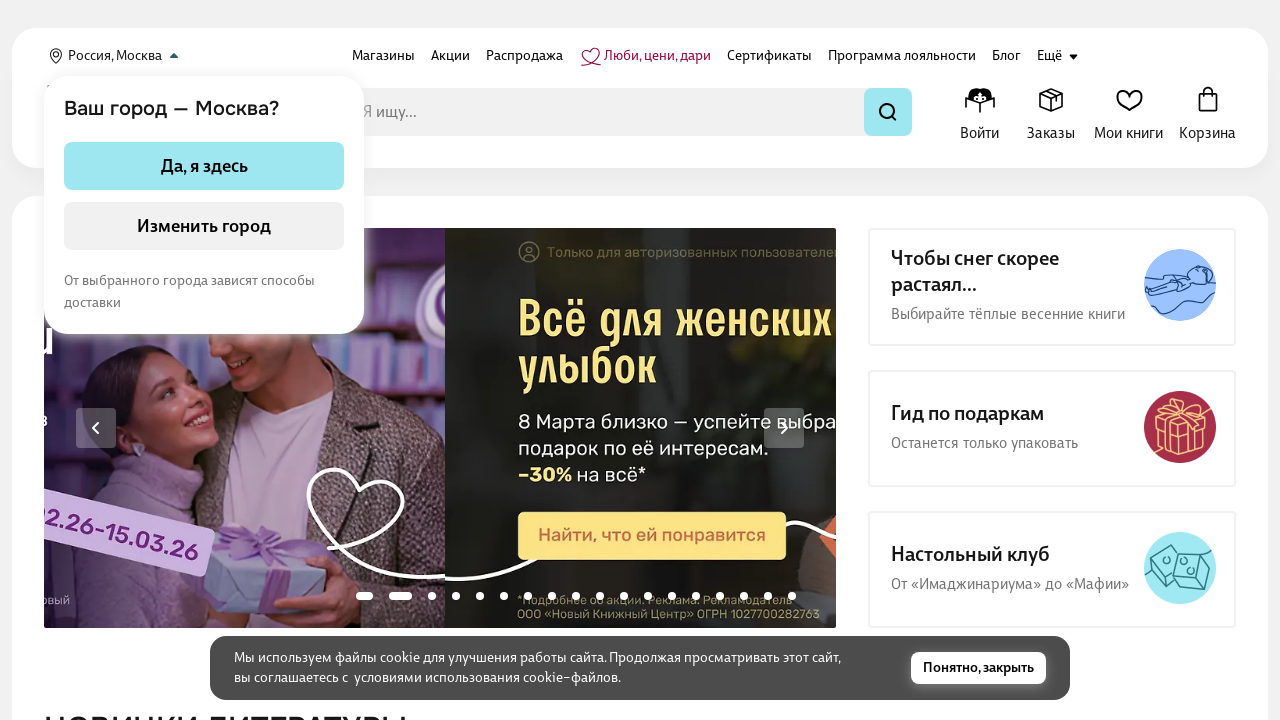

Waited for page to reach domcontentloaded state
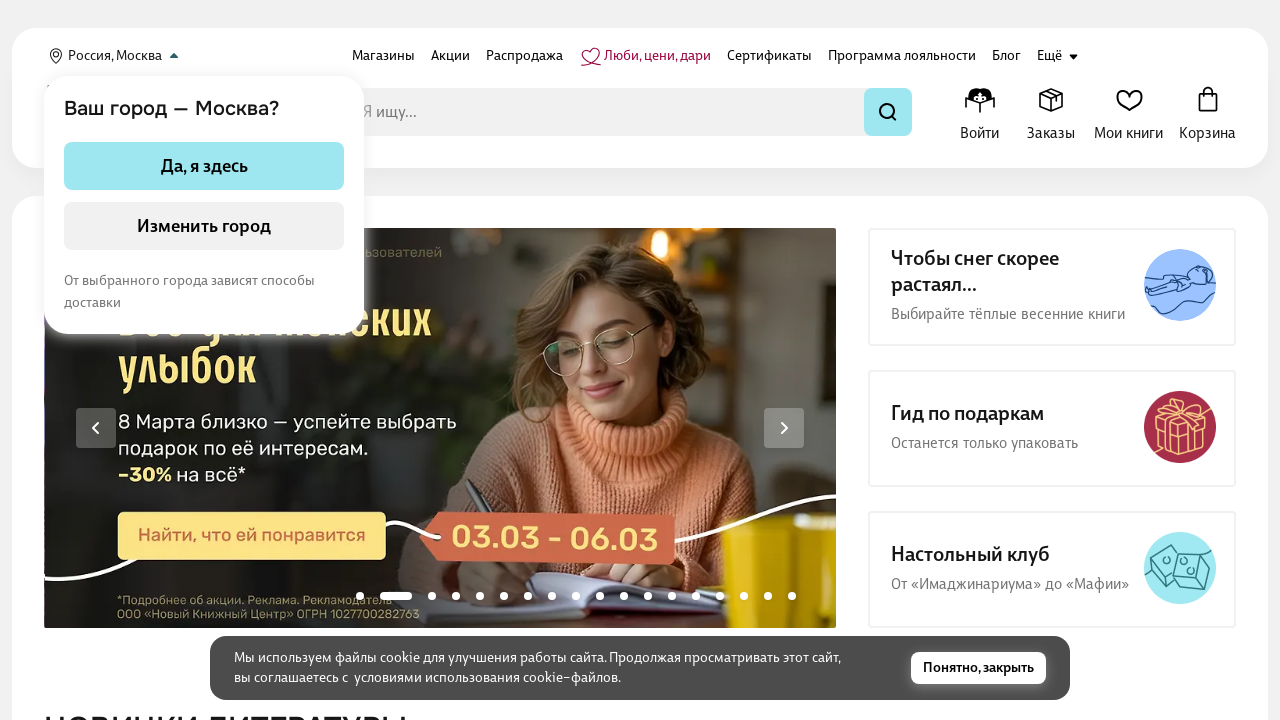

Verified that page title is not empty
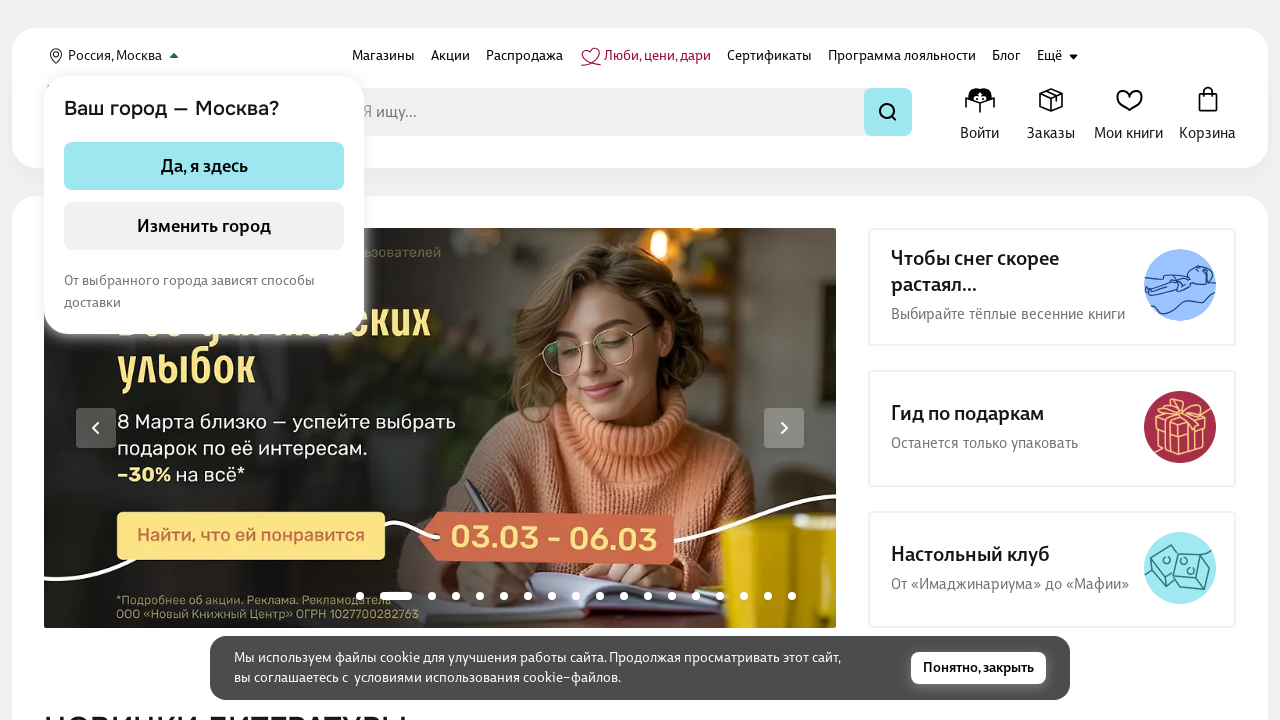

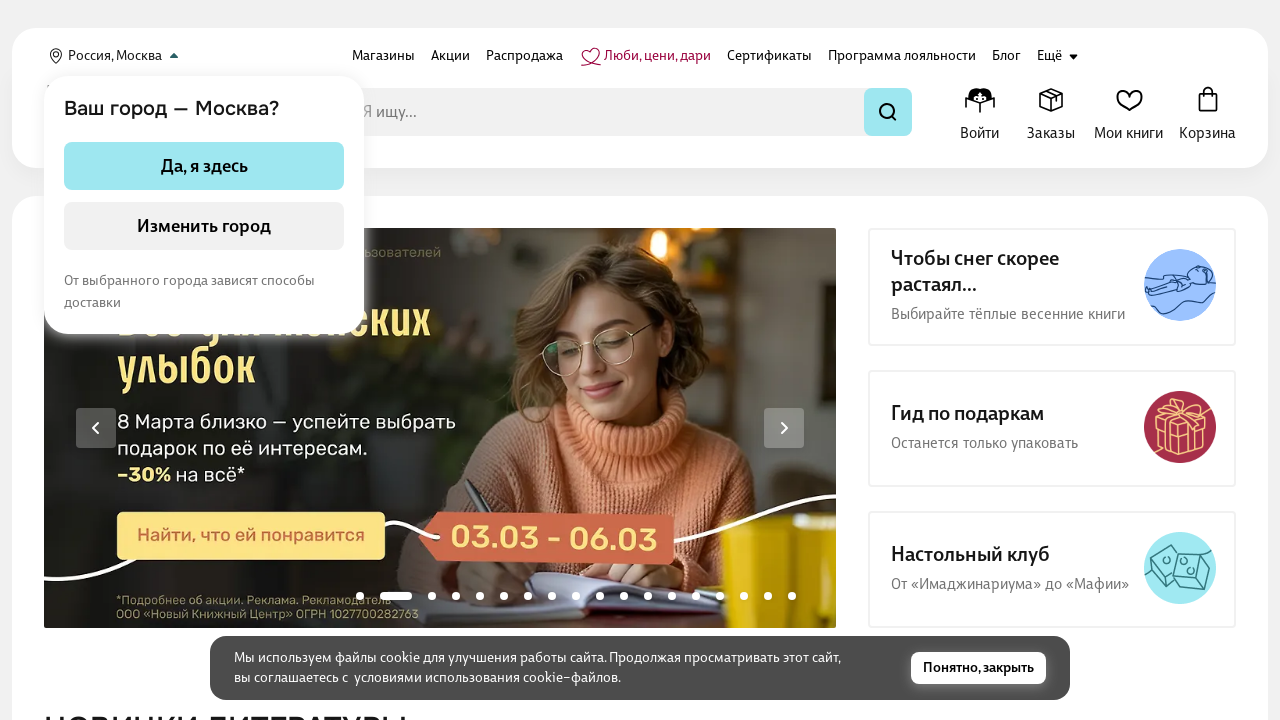